Tests handling of a confirm alert dialog by triggering it and accepting it

Starting URL: https://demoqa.com/alerts

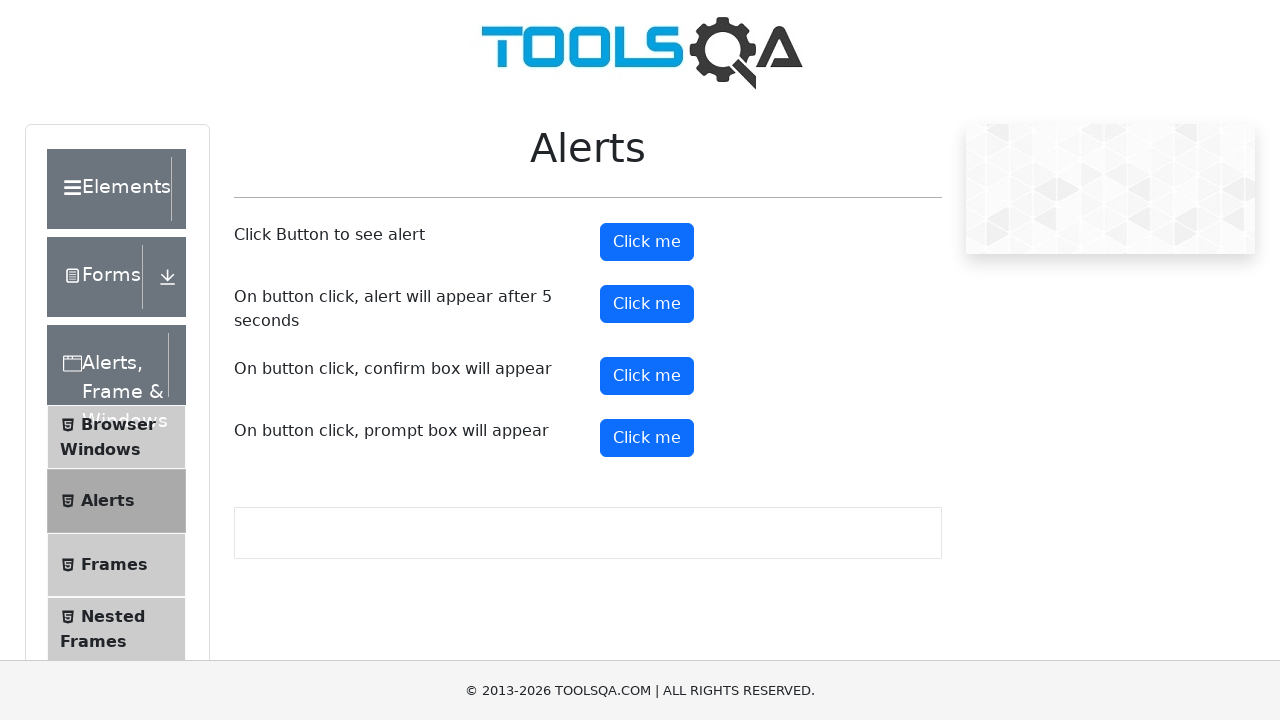

Clicked confirm button to trigger alert dialog at (647, 376) on xpath=//button[@id='confirmButton']
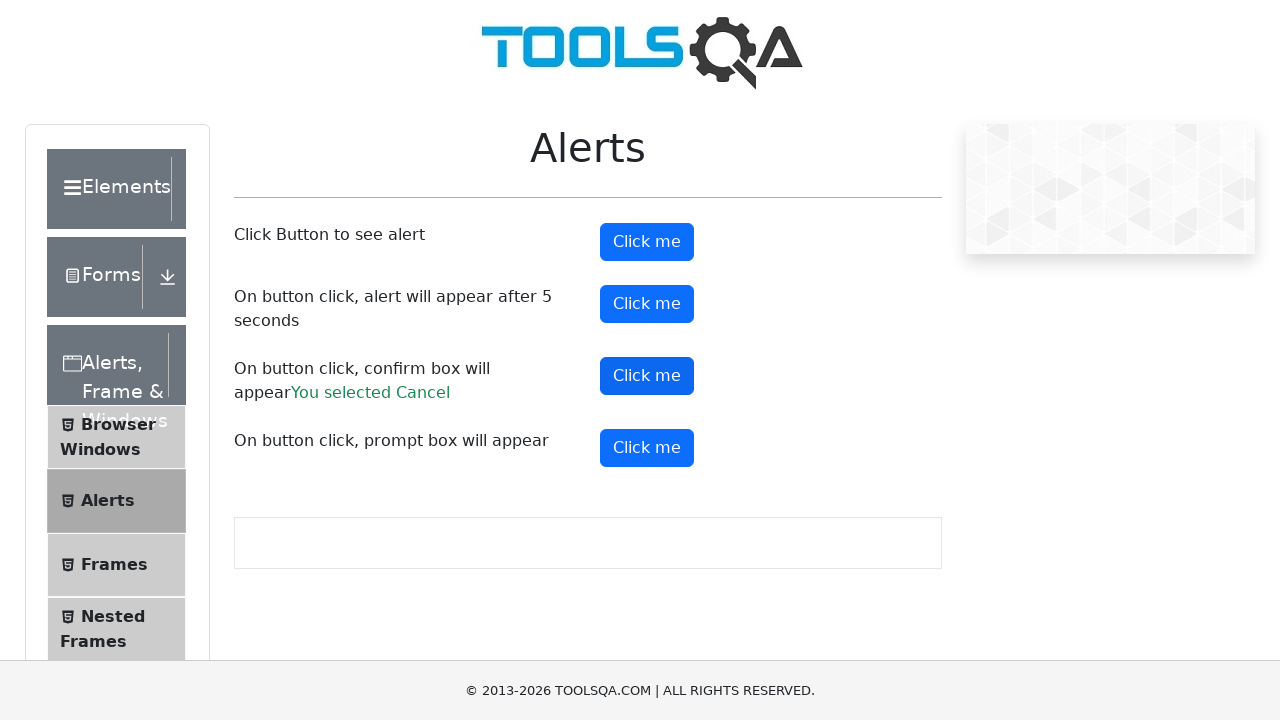

Set up dialog handler and accepted the confirm alert
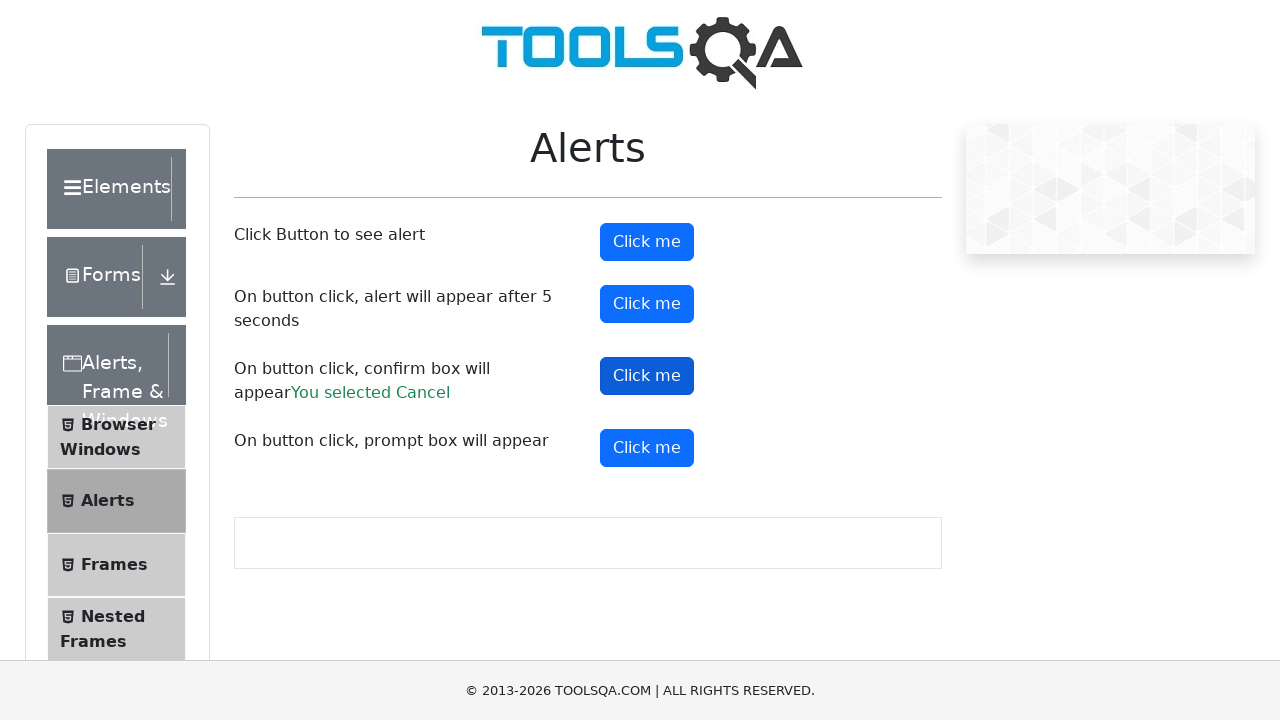

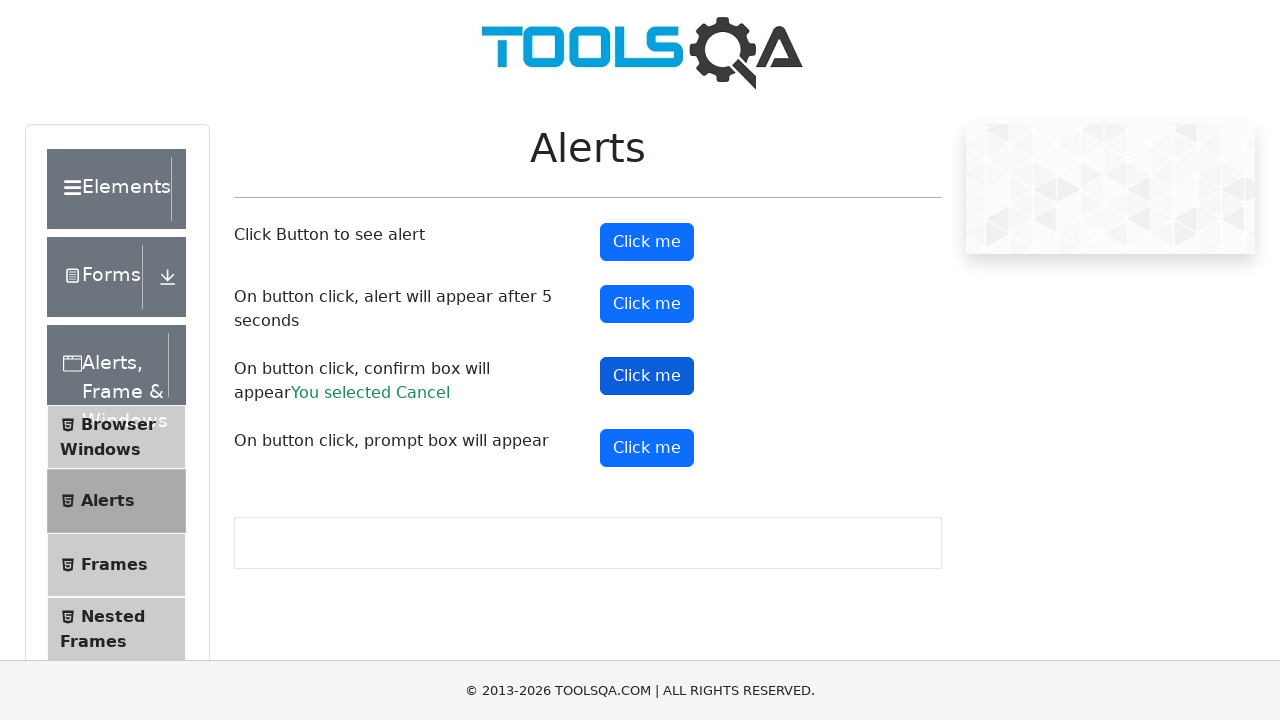